Tests axis-restricted draggable element that can only move along the Y axis

Starting URL: https://demoqa.com/elements

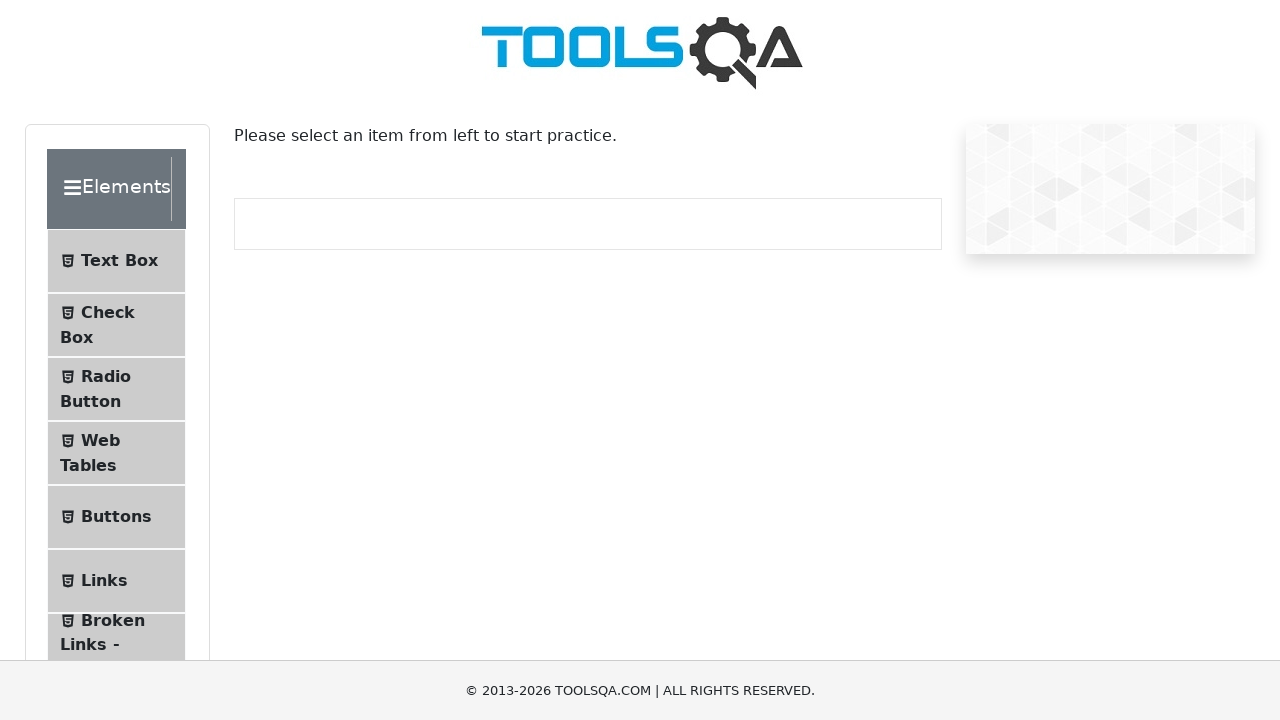

Clicked on Interactions menu at (121, 475) on internal:text="Interactions"i
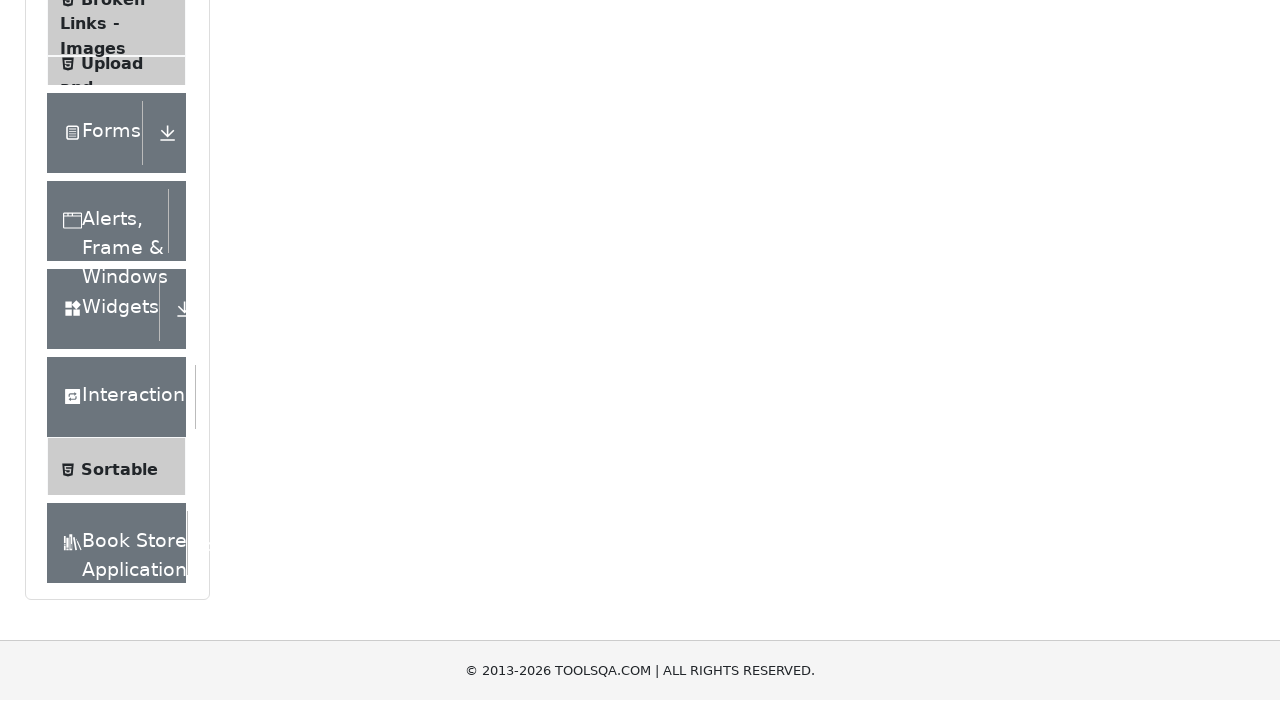

Clicked on Dragabble submenu at (127, 640) on internal:text="Dragabble"i
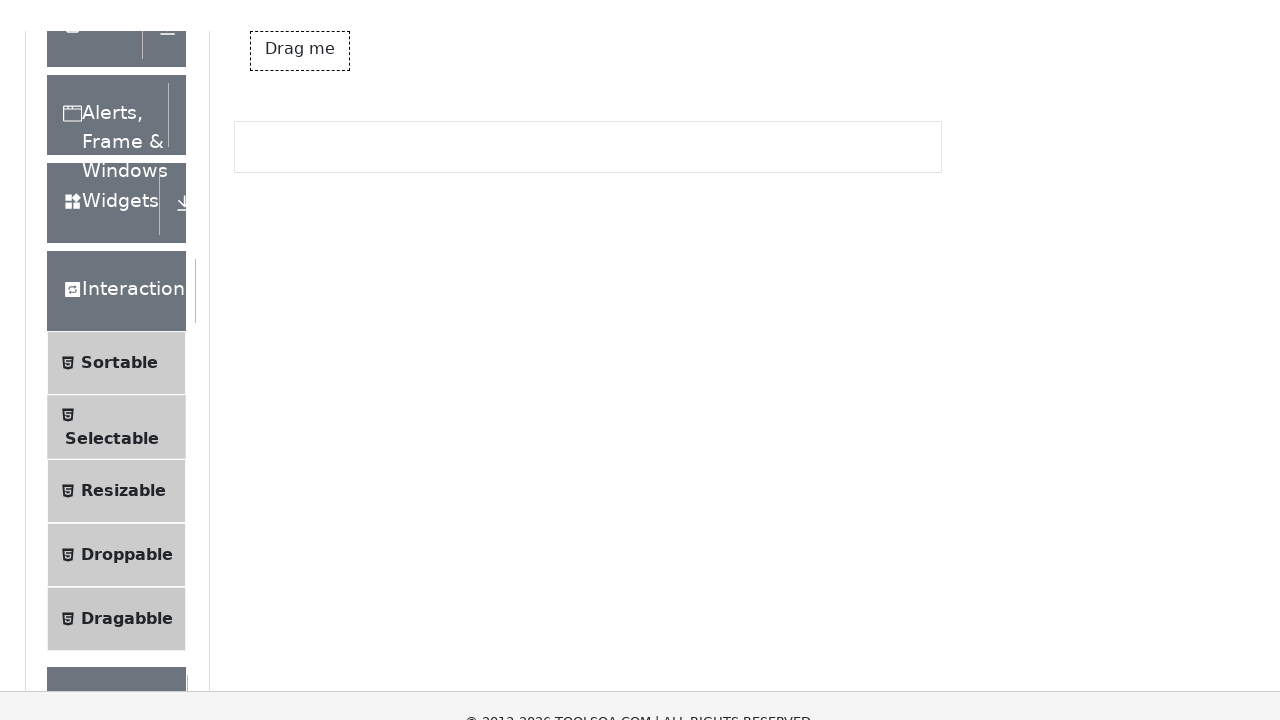

Switched to Axis Restricted tab at (397, 244) on internal:role=tab[name="Axis Restricted"i]
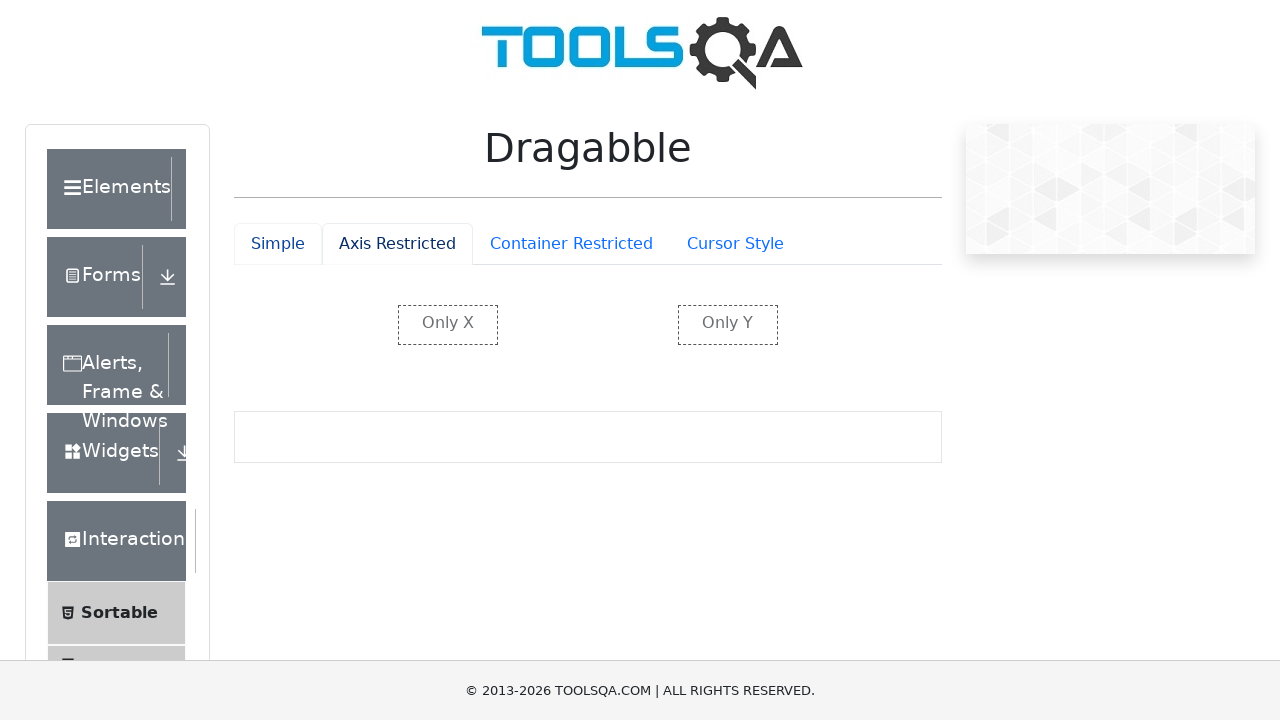

Located Y-axis restricted draggable element
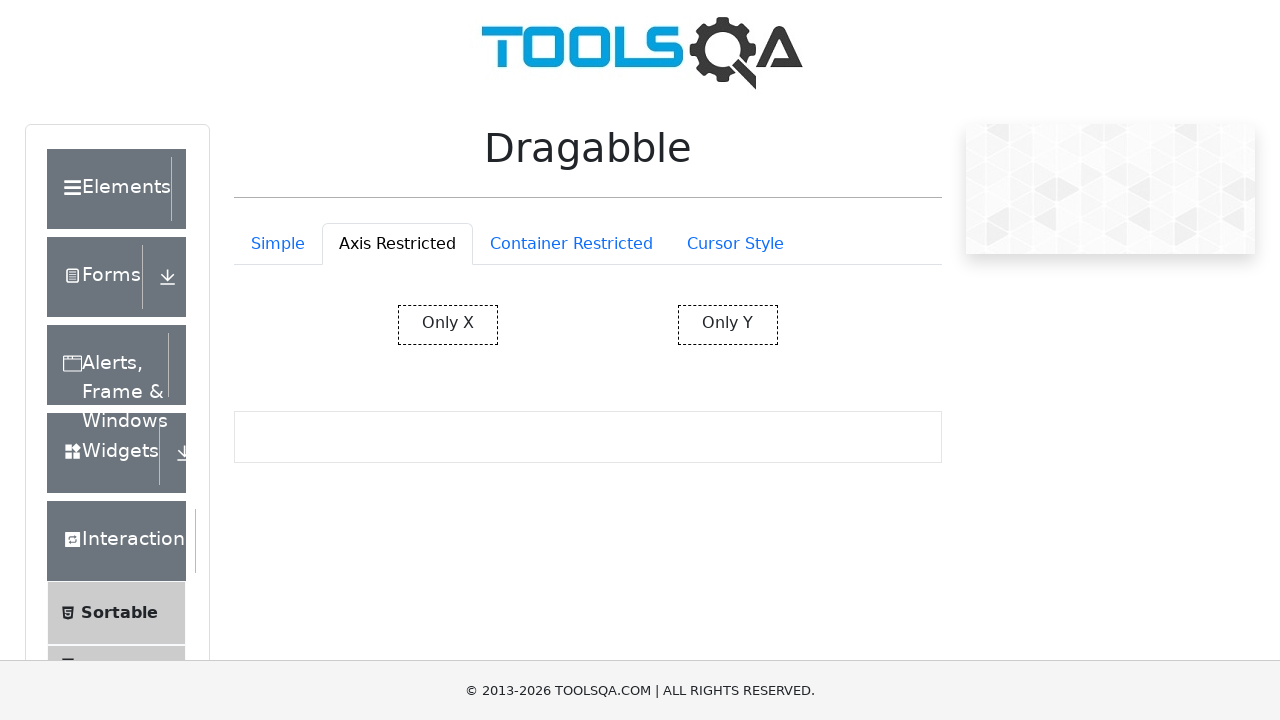

Hovered over Y-axis restricted element at (728, 325) on #restrictedY
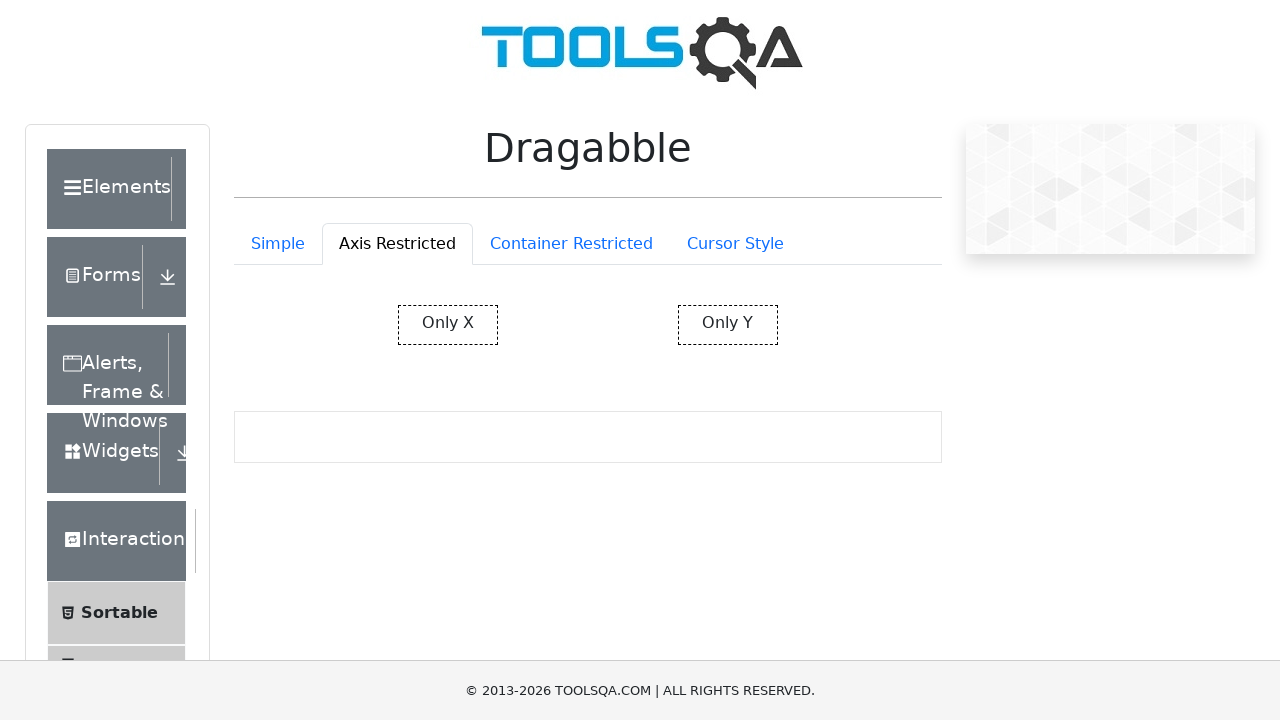

Pressed mouse button down on element at (728, 325)
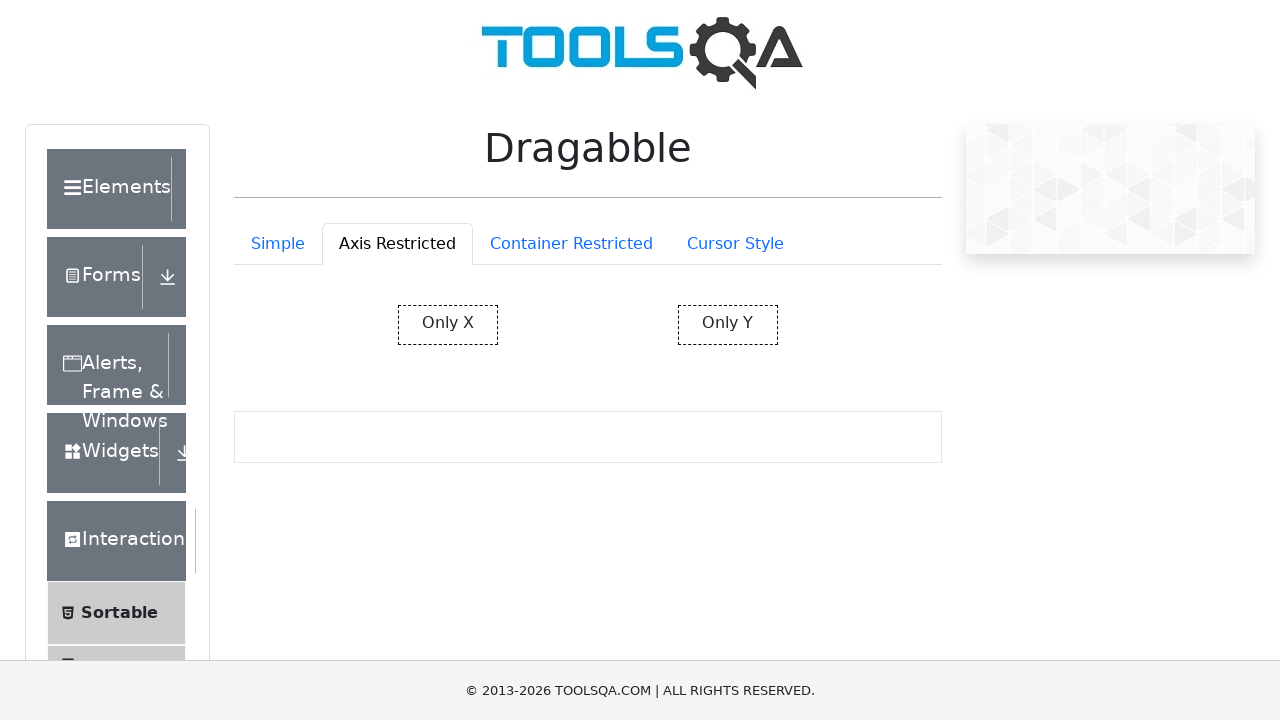

Moved mouse to position (900, 800) to test Y-axis dragging at (900, 800)
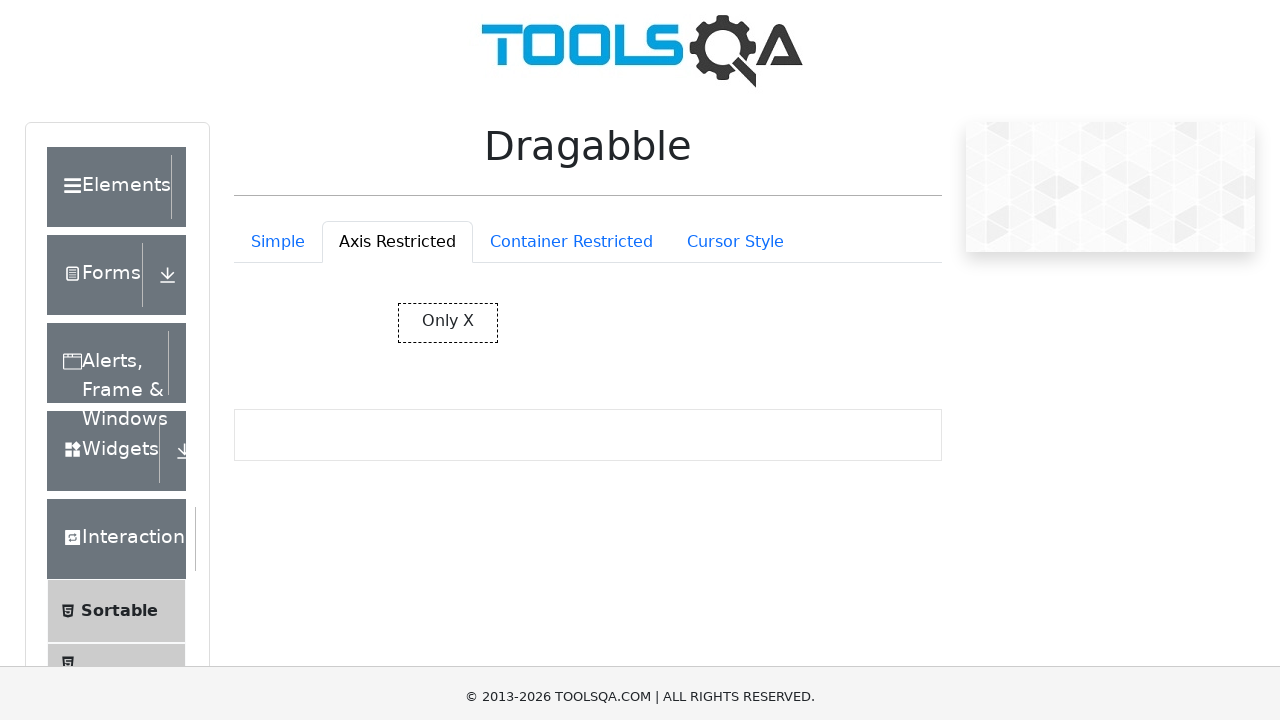

Released mouse button to complete drag operation at (900, 800)
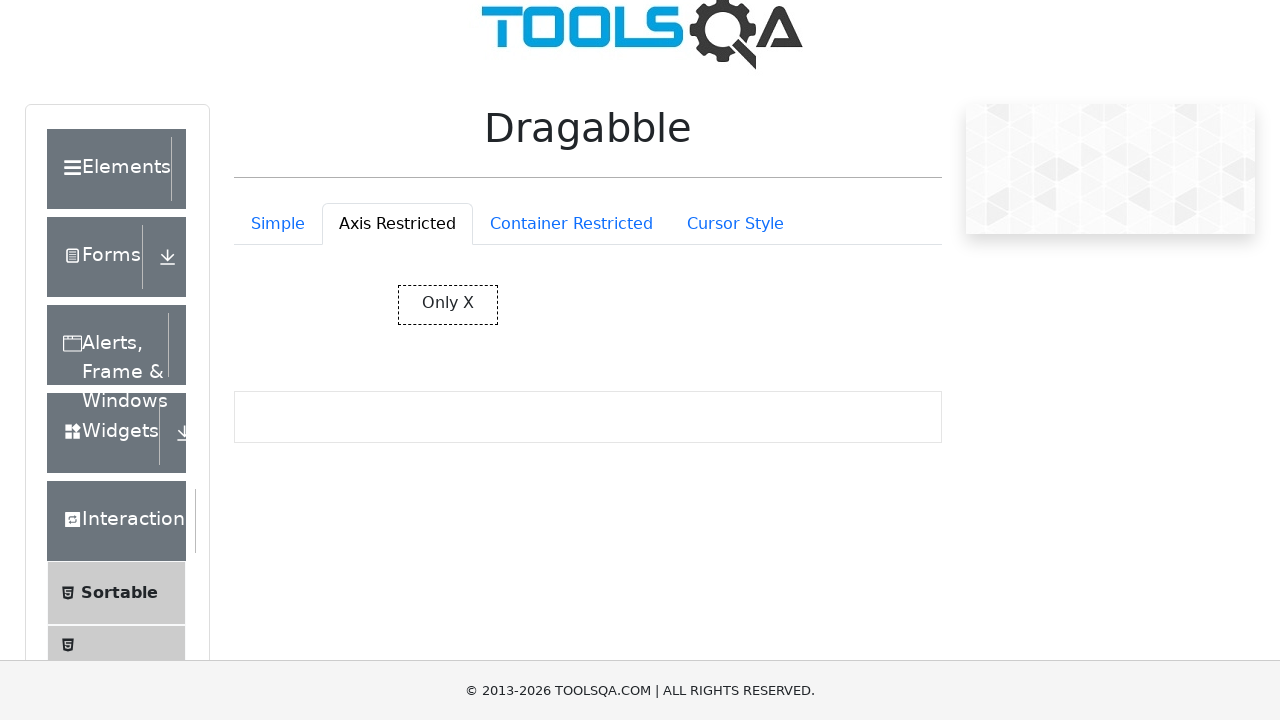

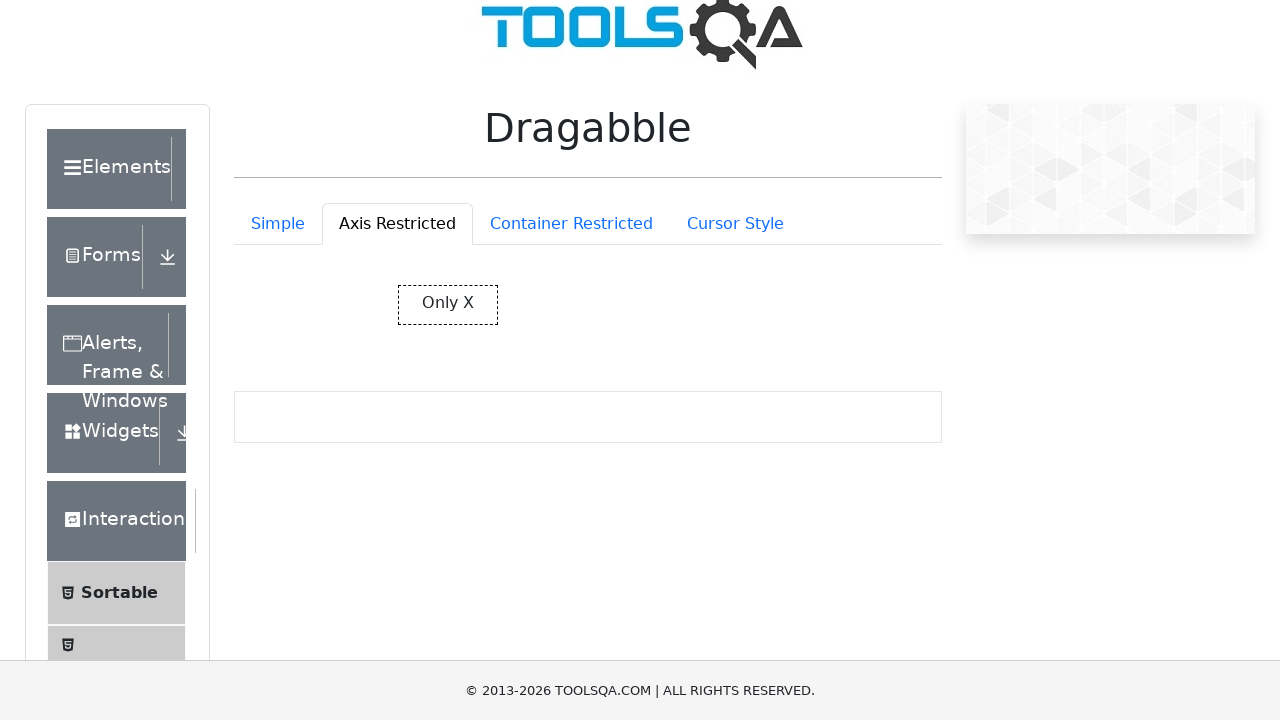